Navigates to the Heroku test website and clicks on a link containing "Auth" text

Starting URL: https://the-internet.herokuapp.com

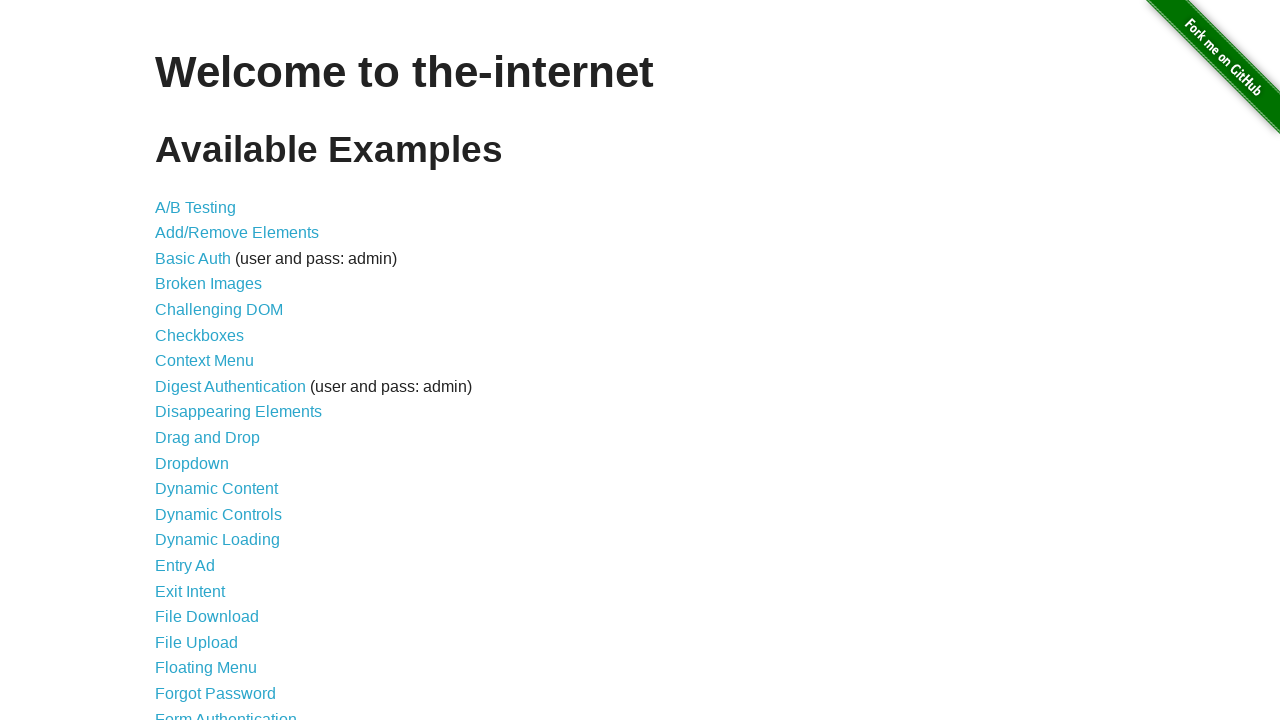

Navigated to Heroku test website
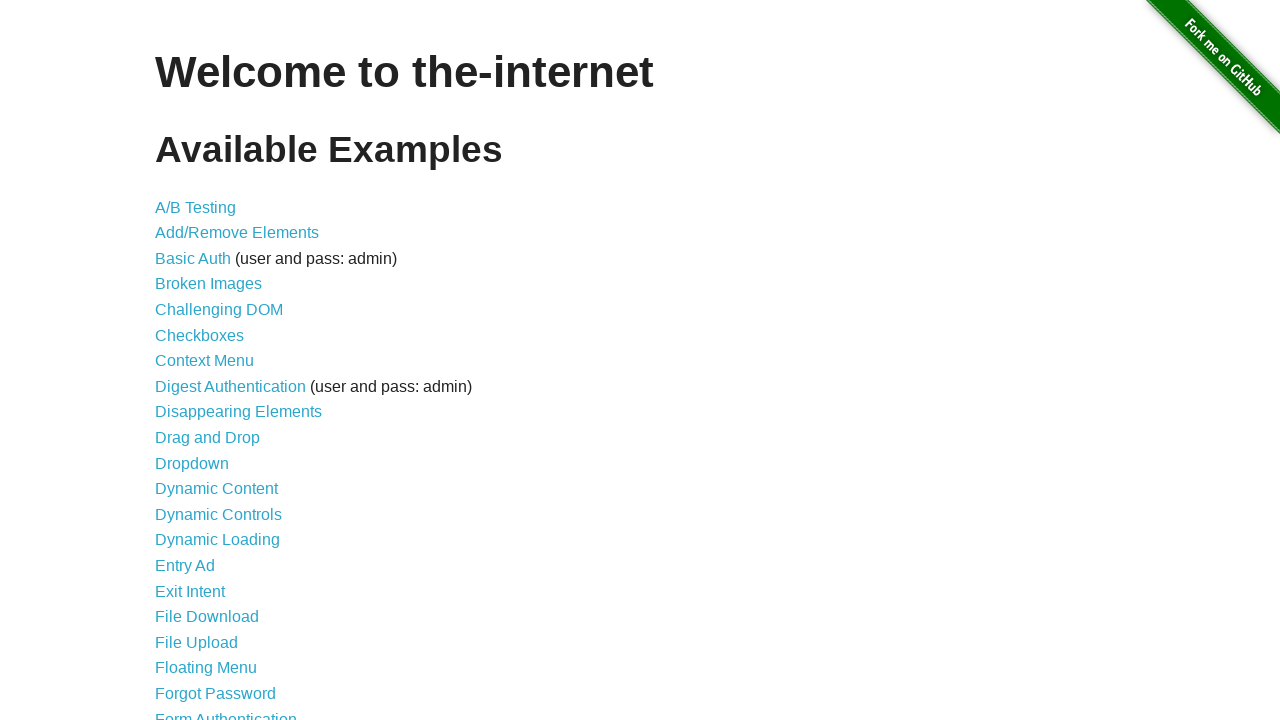

Clicked on link containing 'Auth' text at (193, 258) on text=Auth
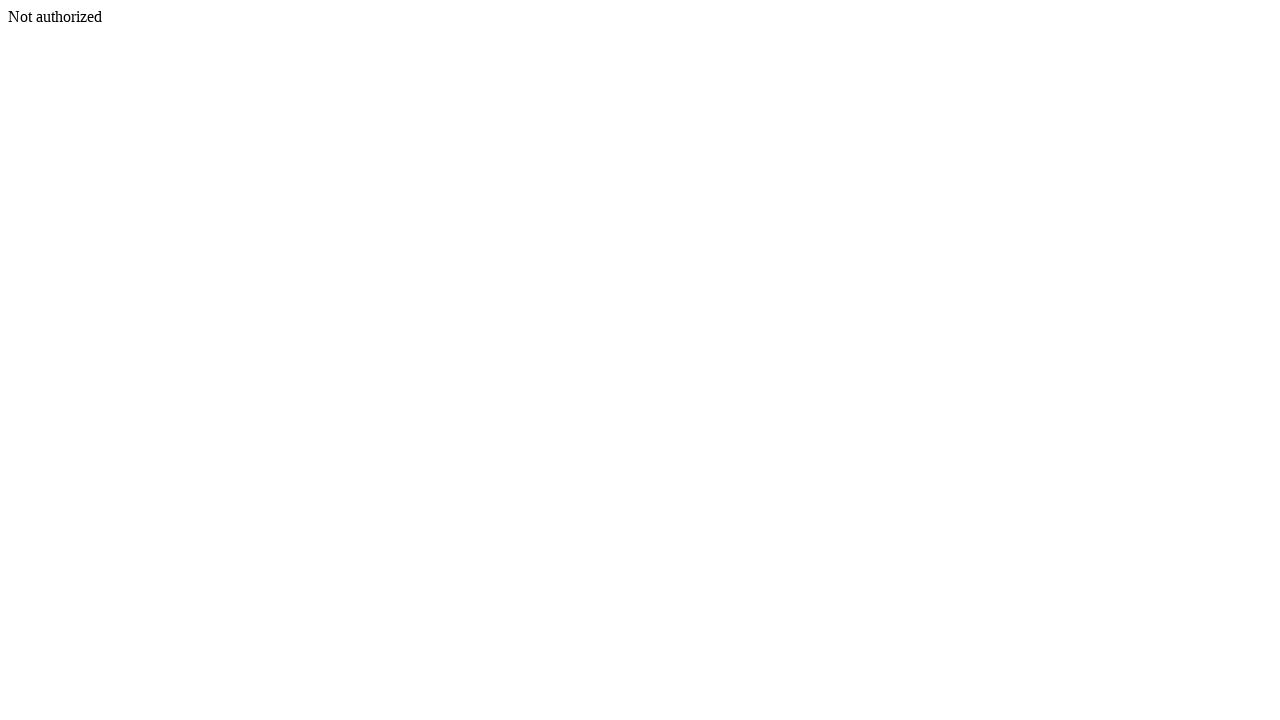

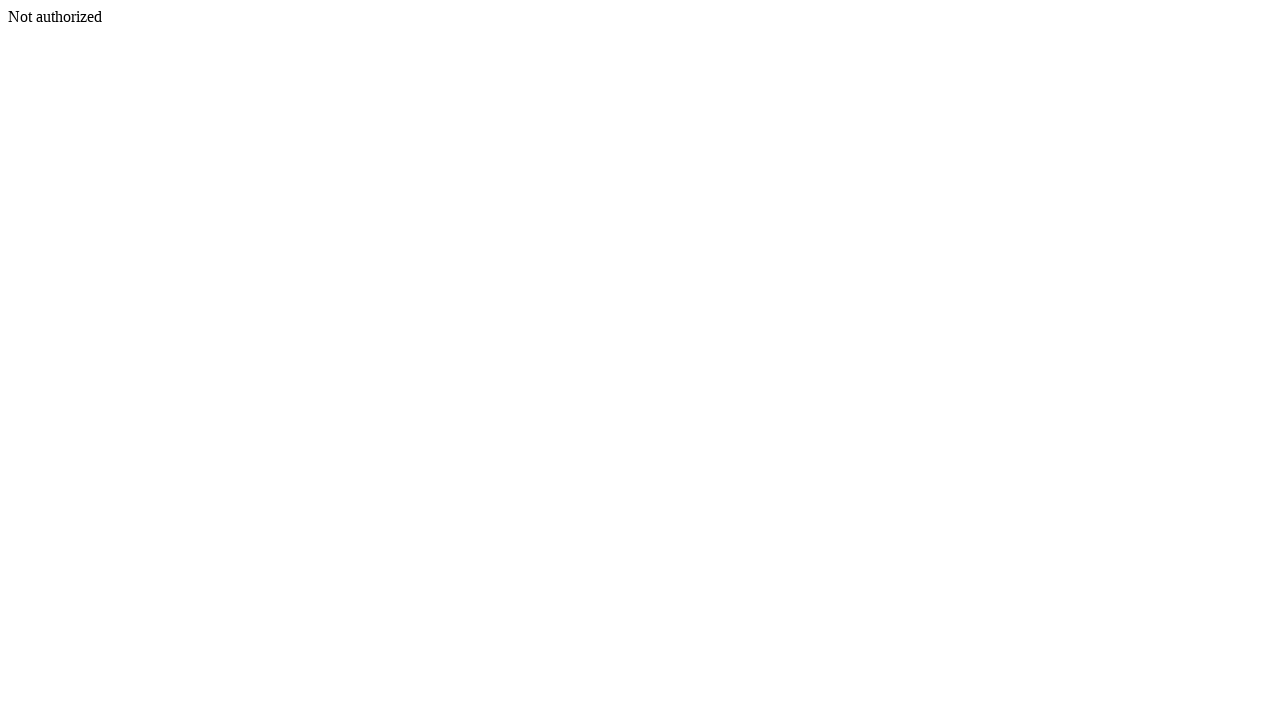